Tests a page with implicit wait functionality by clicking a verify button and checking for a success message

Starting URL: http://suninjuly.github.io/wait1.html

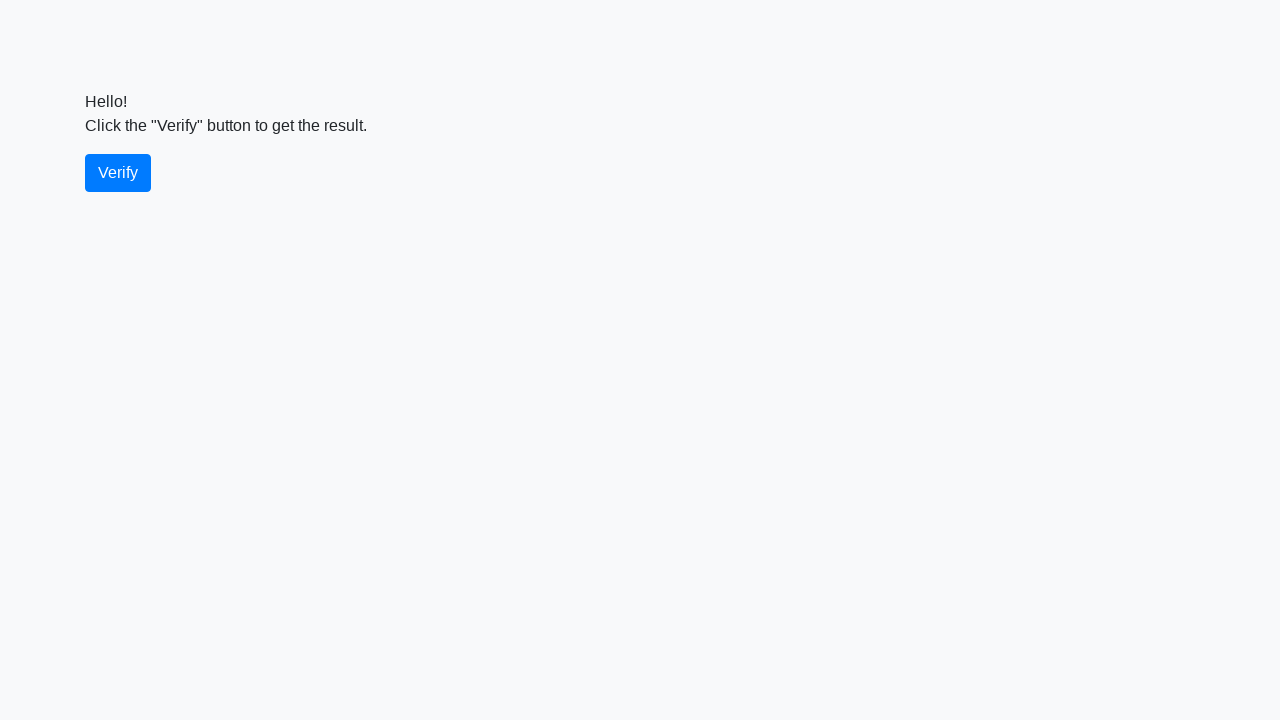

Clicked the verify button at (118, 173) on #verify
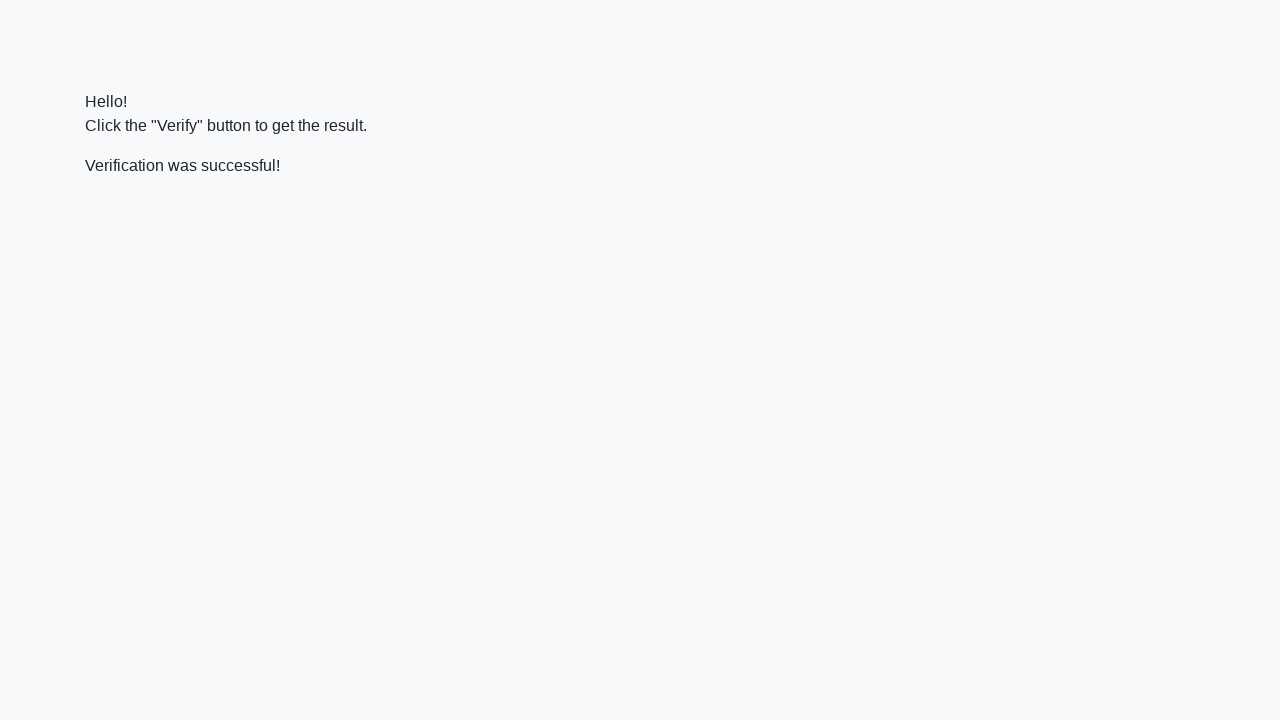

Success message appeared after verify button click
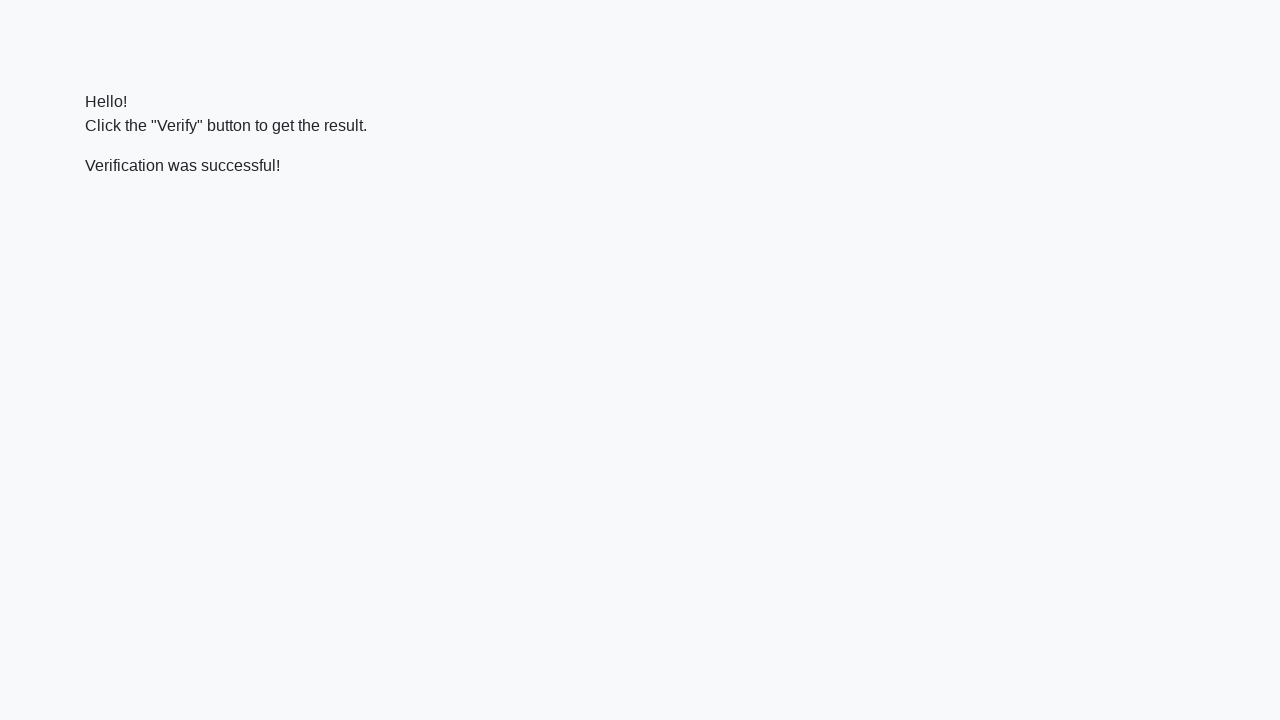

Verified that success message contains 'successful'
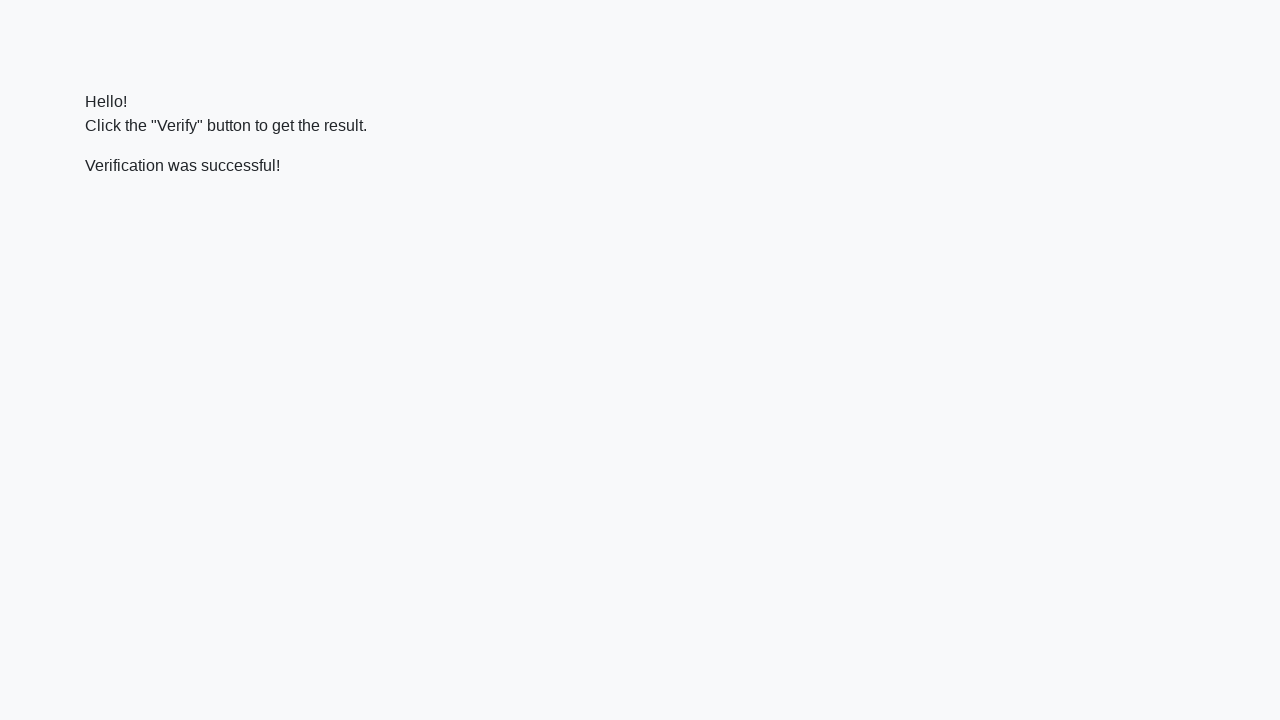

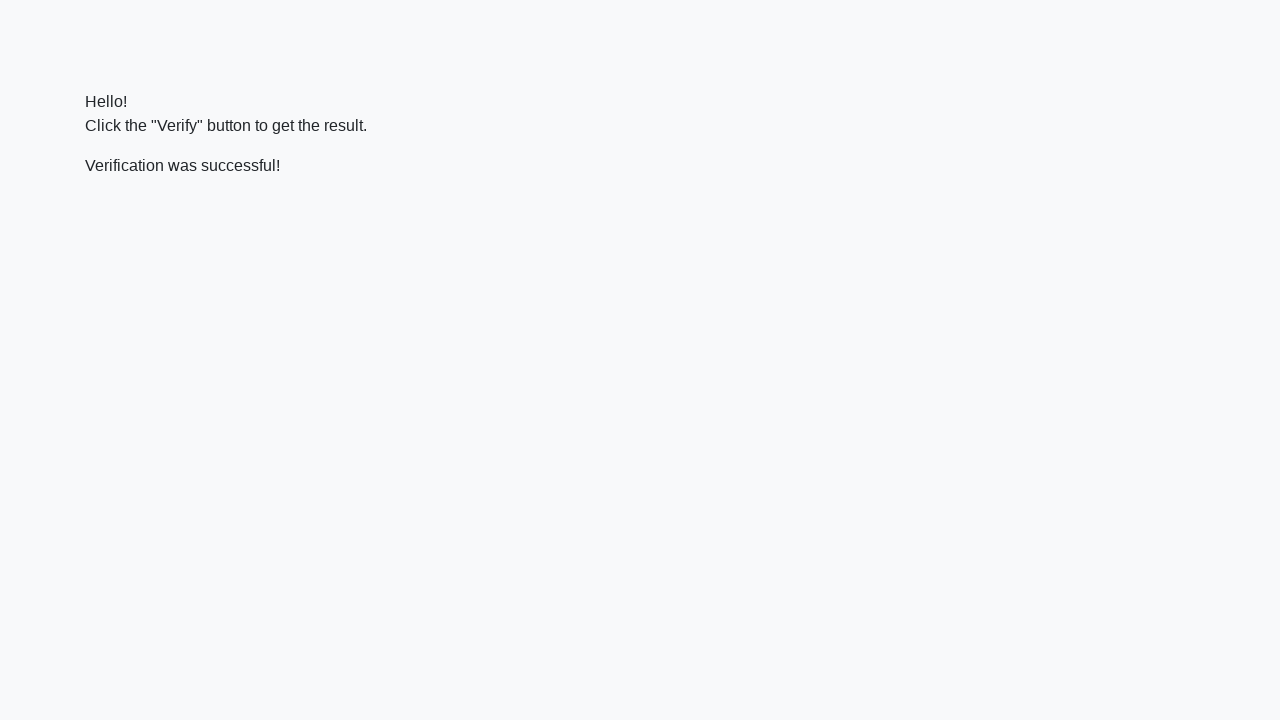